Tests opening a new window by clicking a link, verifying text and titles on both the original and new windows, then switching back to the original window

Starting URL: https://the-internet.herokuapp.com/windows

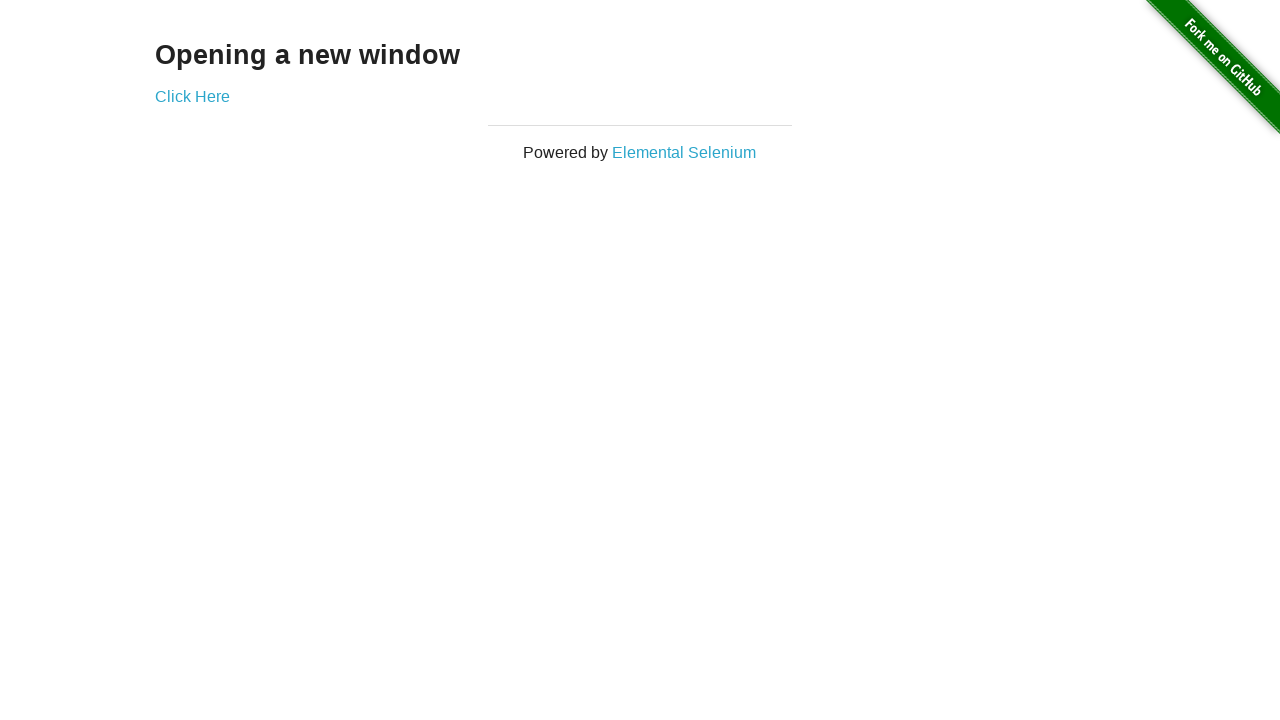

Waited for 'Opening a new window' text to appear
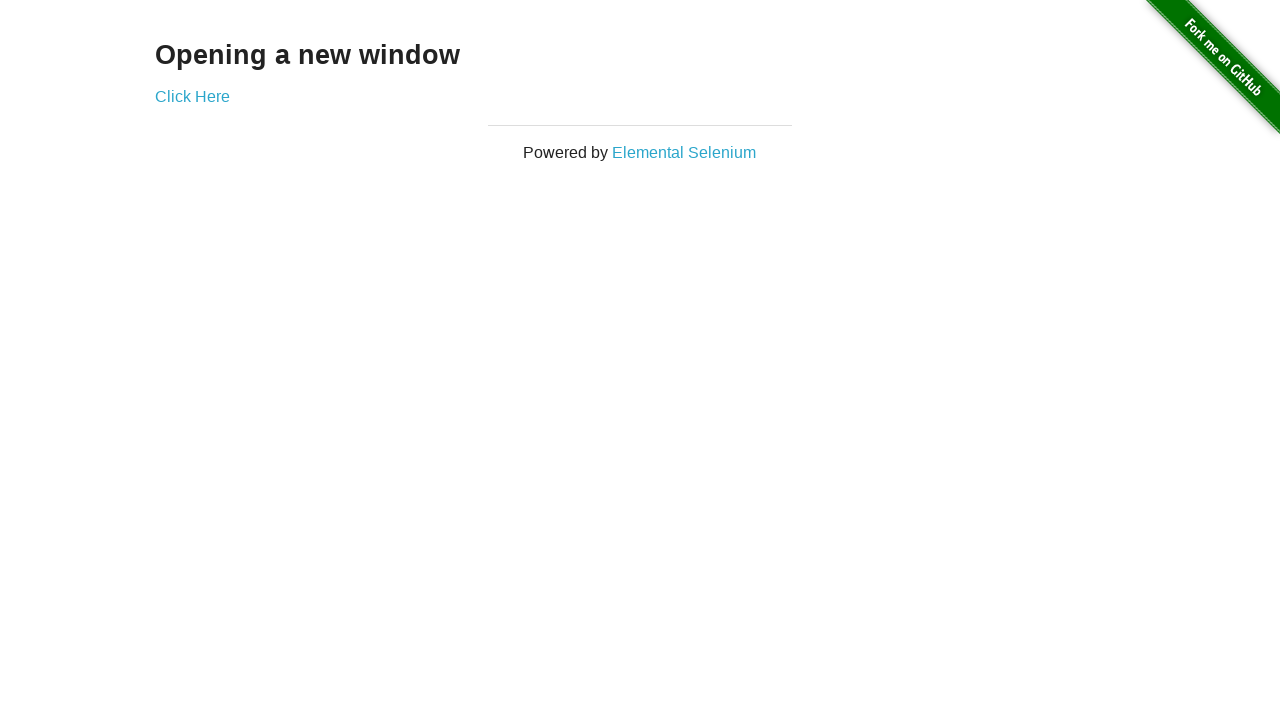

Verified page title contains 'The Internet'
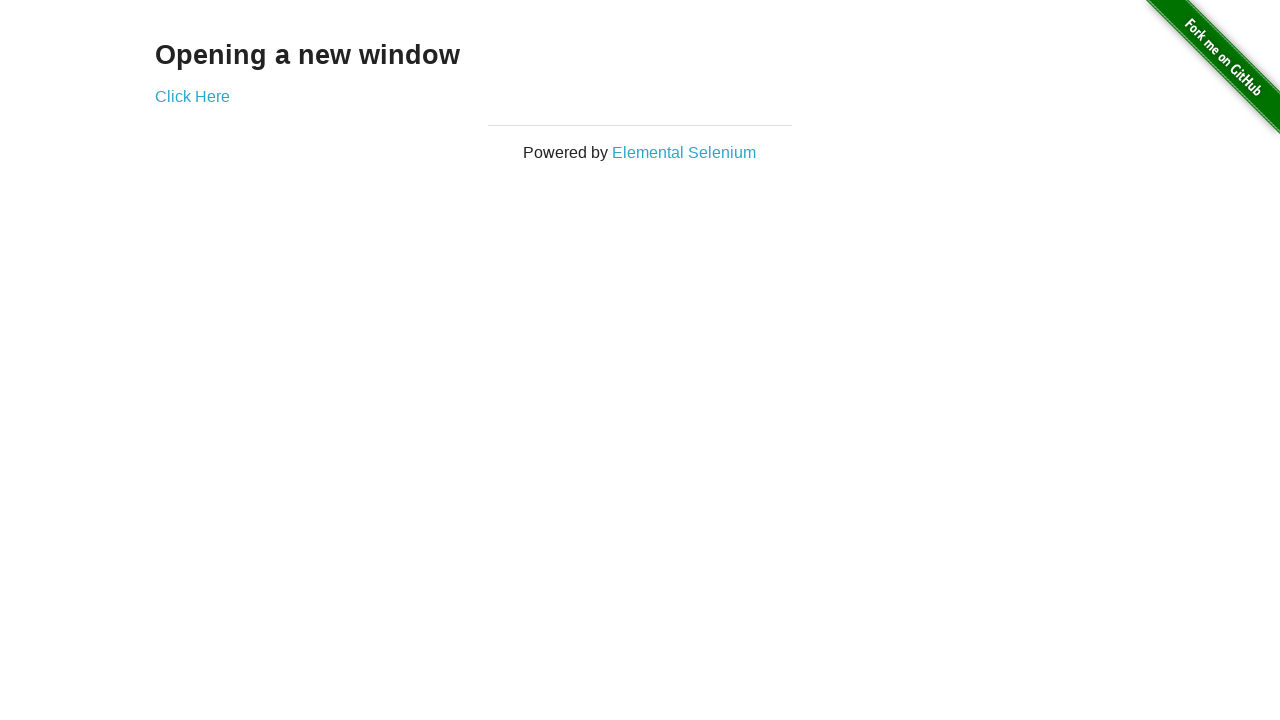

Clicked 'Click Here' link to open new window at (192, 96) on xpath=//*[text()='Click Here']
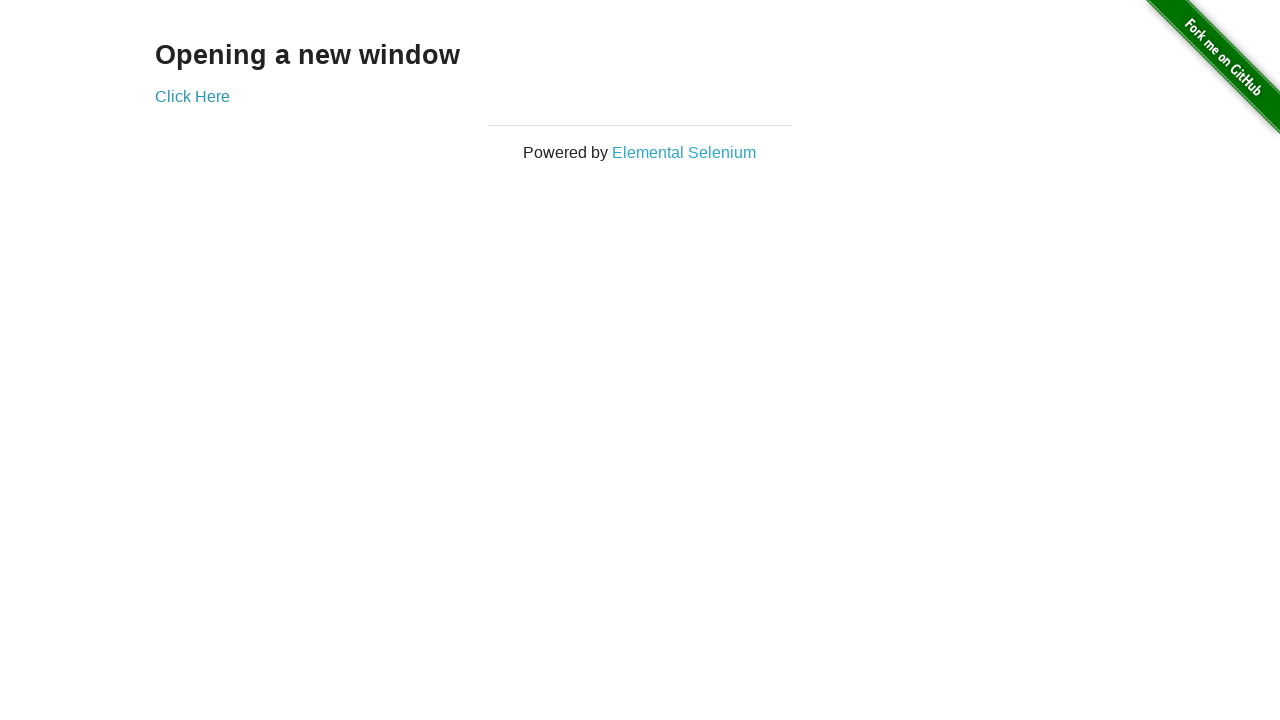

Captured new page object from window context
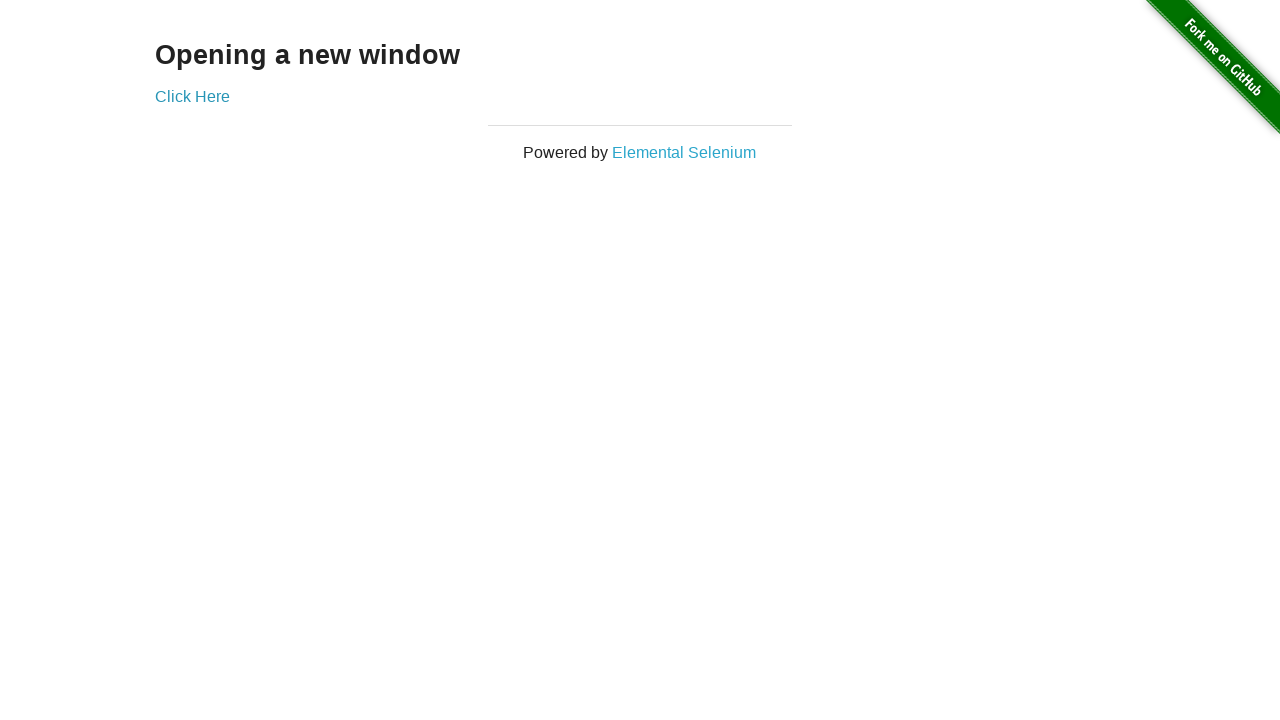

Waited for new page to fully load
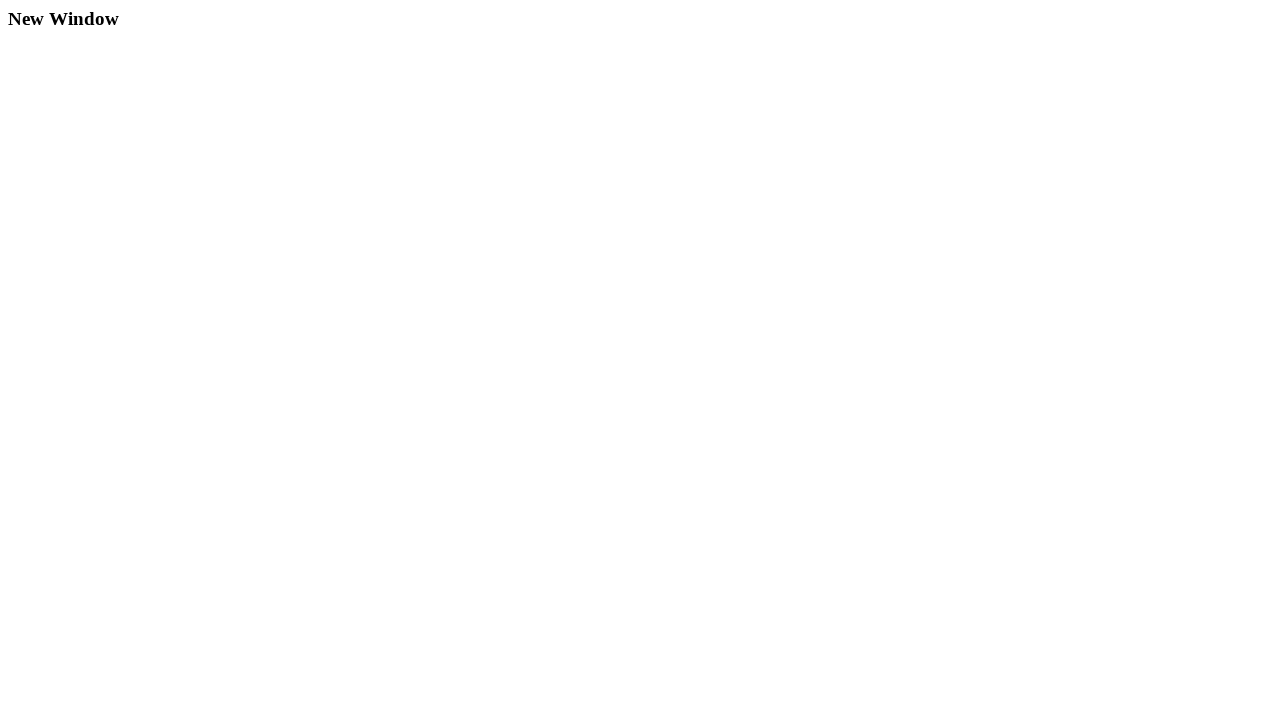

Verified new window title is 'New Window'
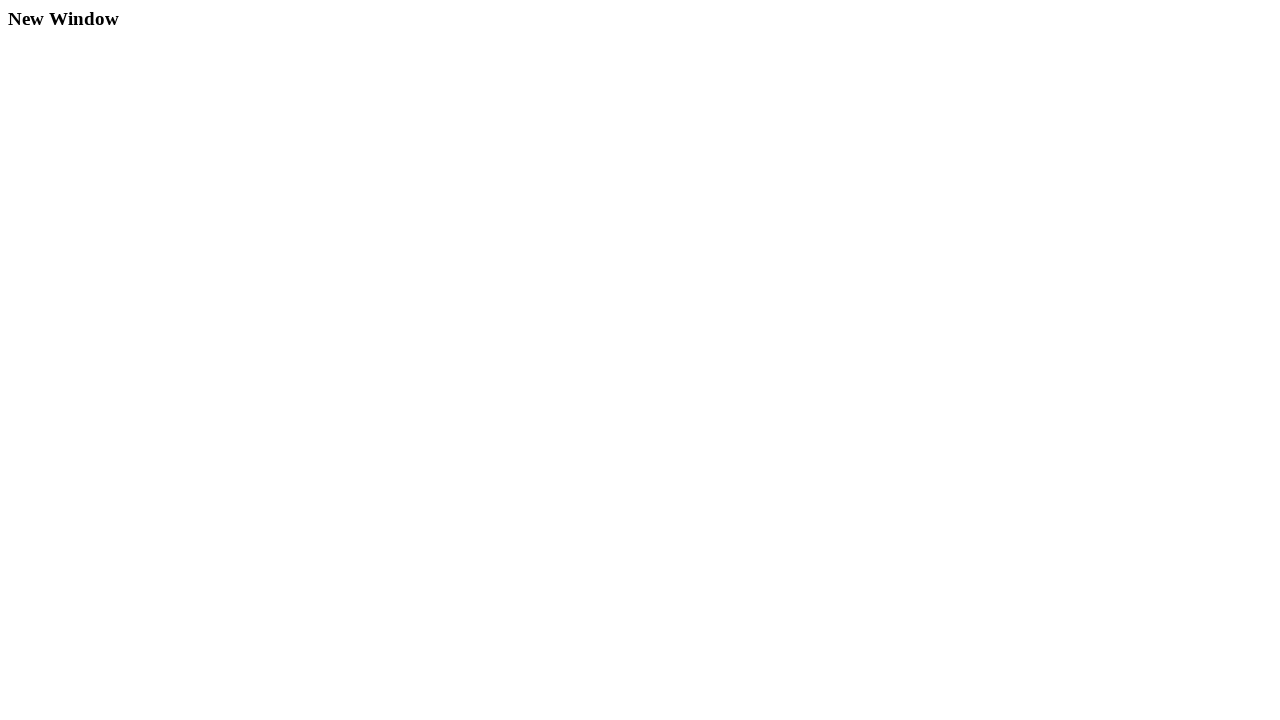

Waited for h3 element to appear on new page
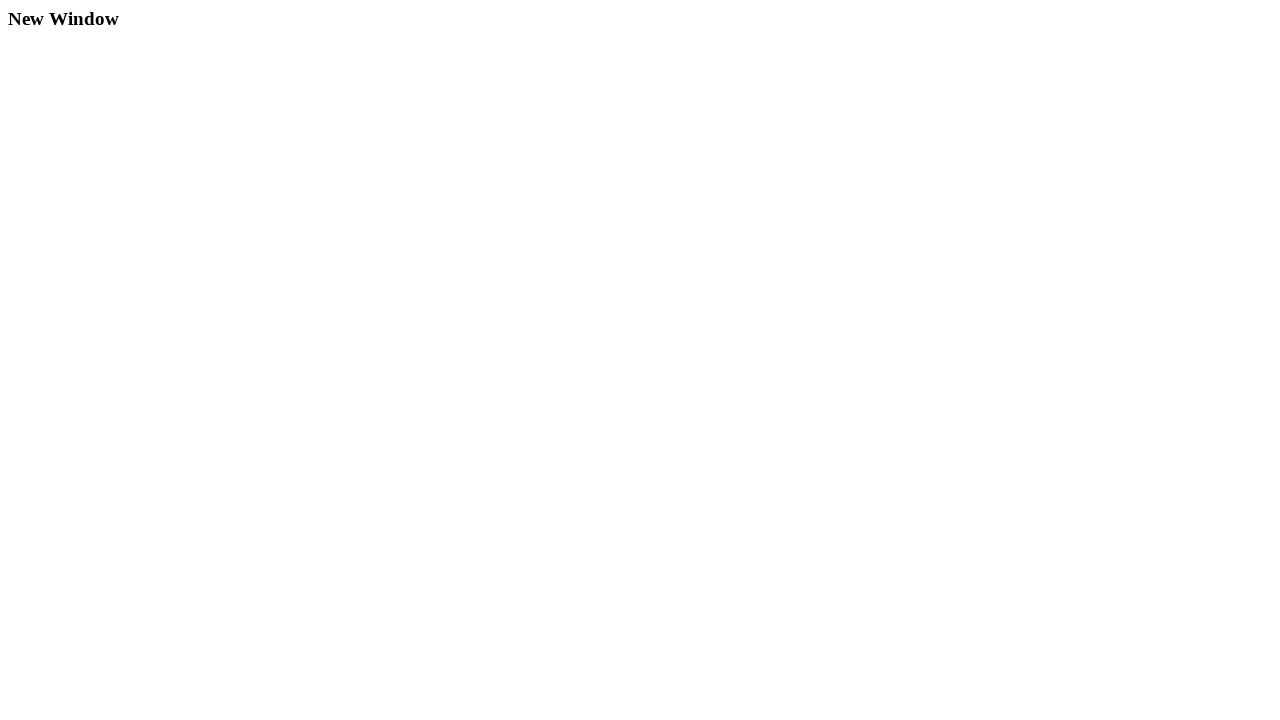

Switched focus back to original page
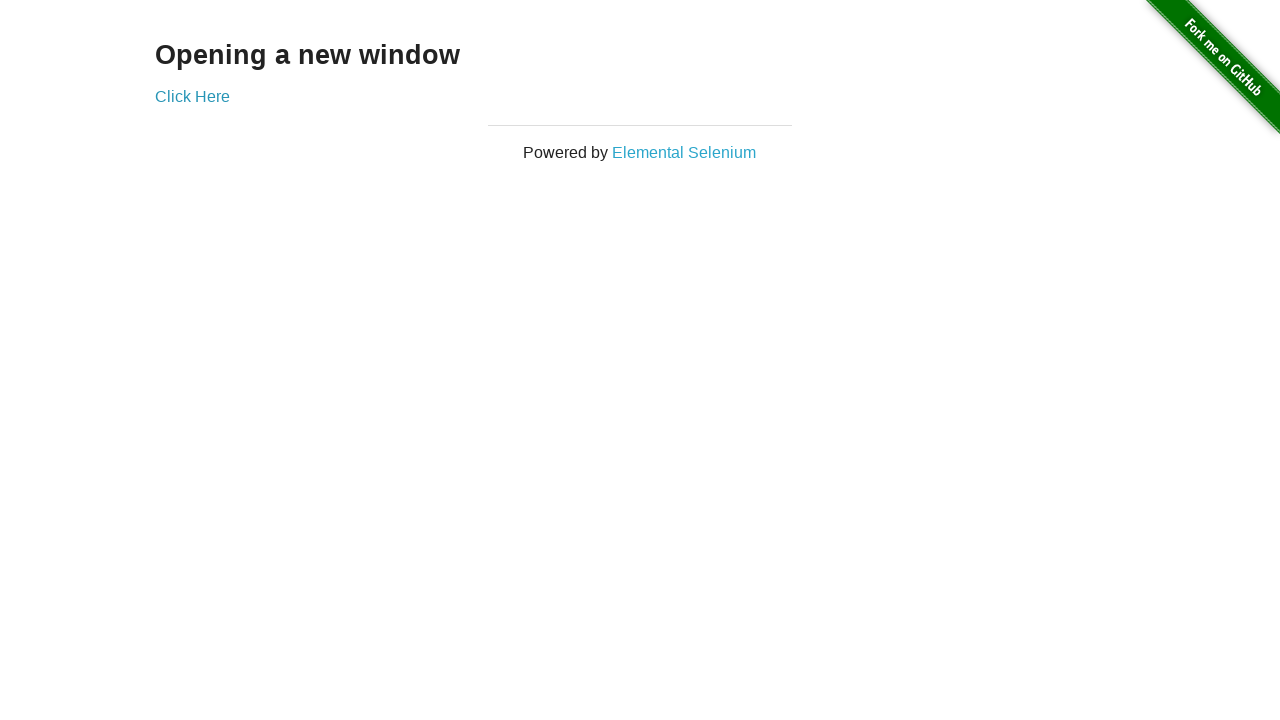

Verified original page title is 'The Internet'
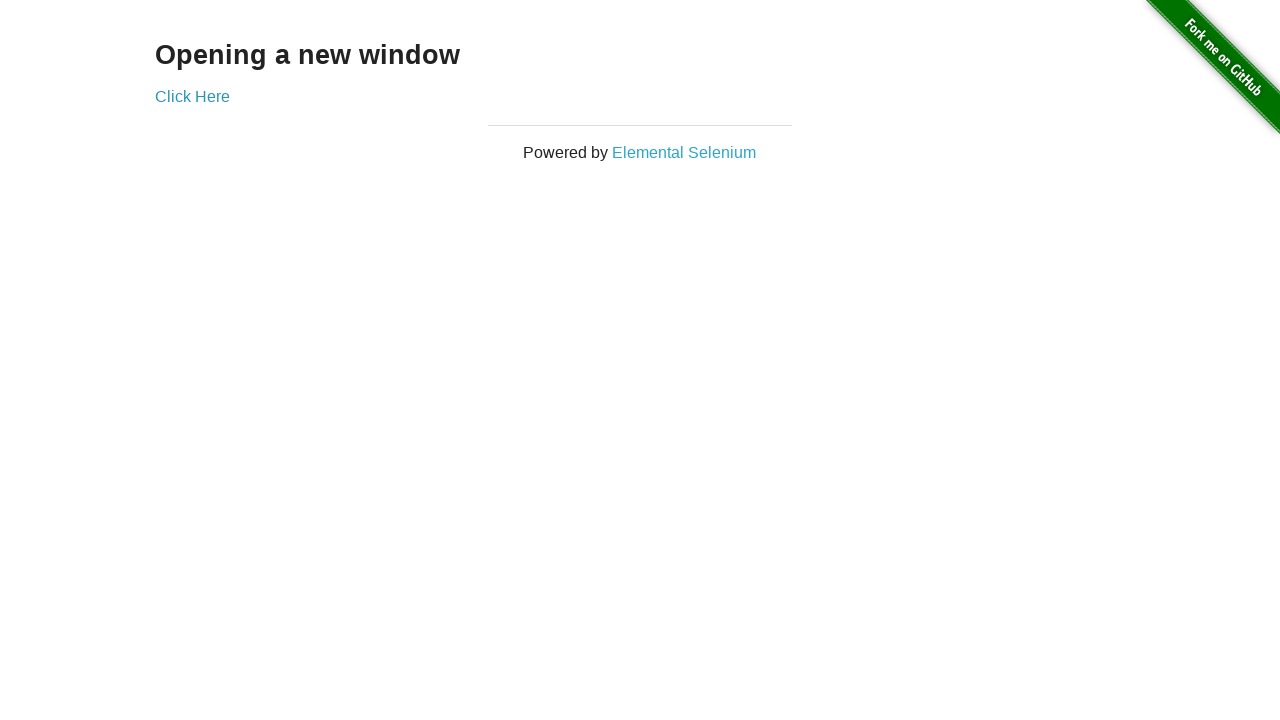

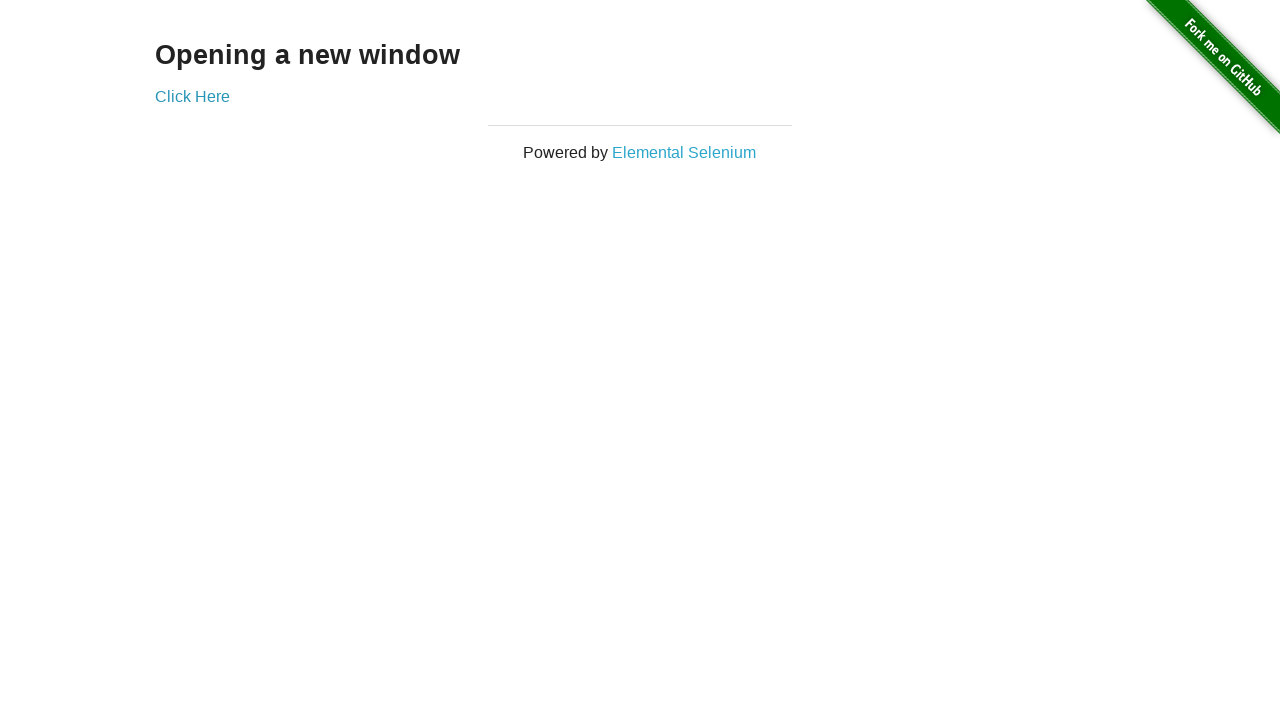